Tests date selection from multiple dropdown menus (year, month, day) and verifies the selected values

Starting URL: https://practice.cydeo.com/dropdown

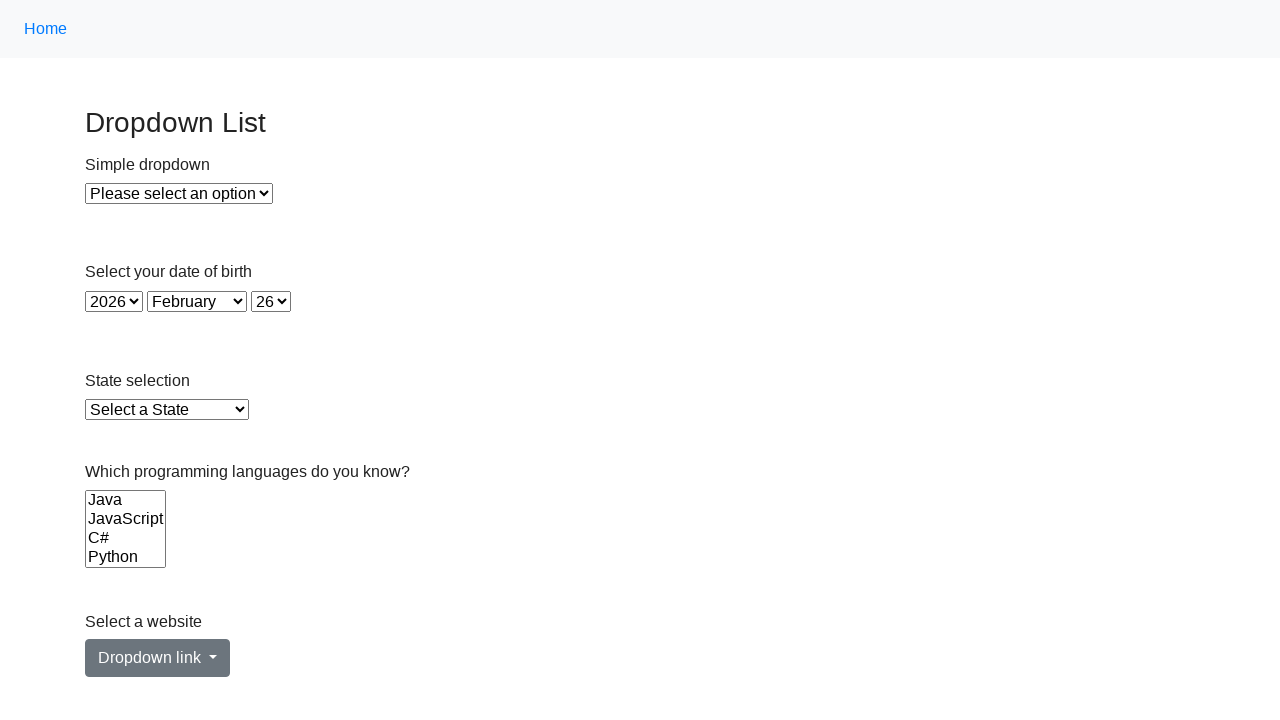

Located year dropdown element
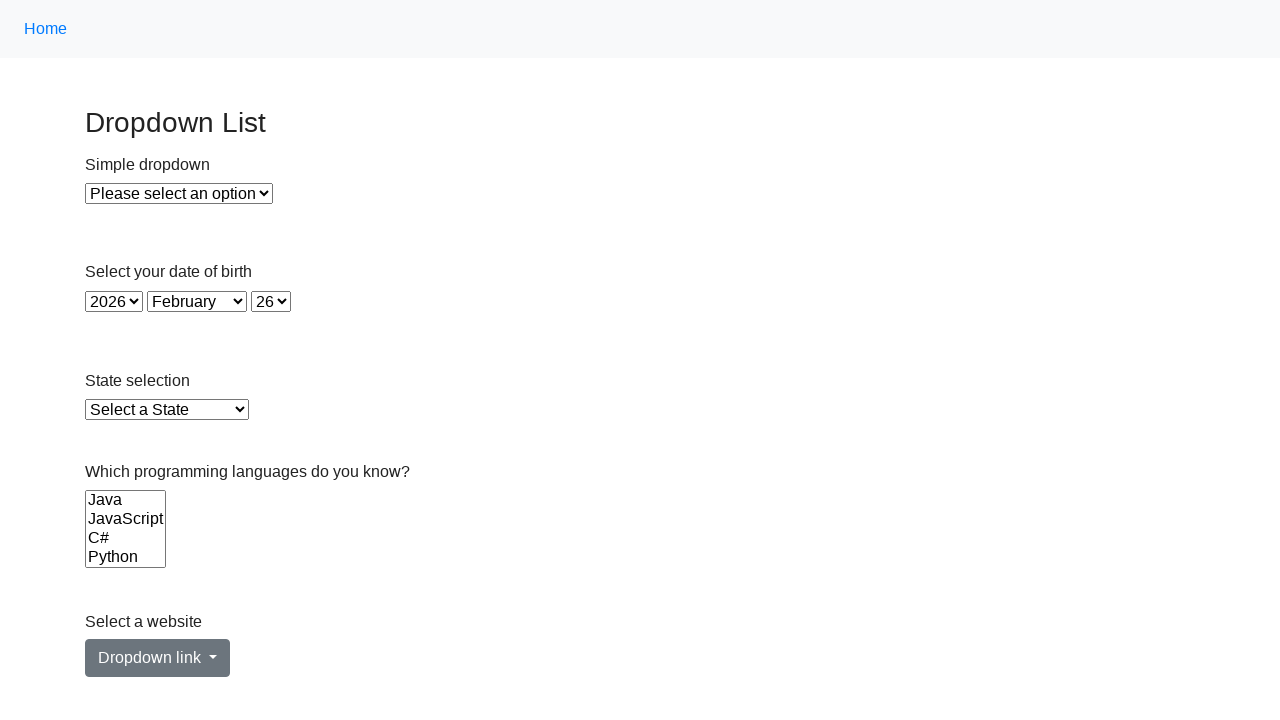

Located month dropdown element
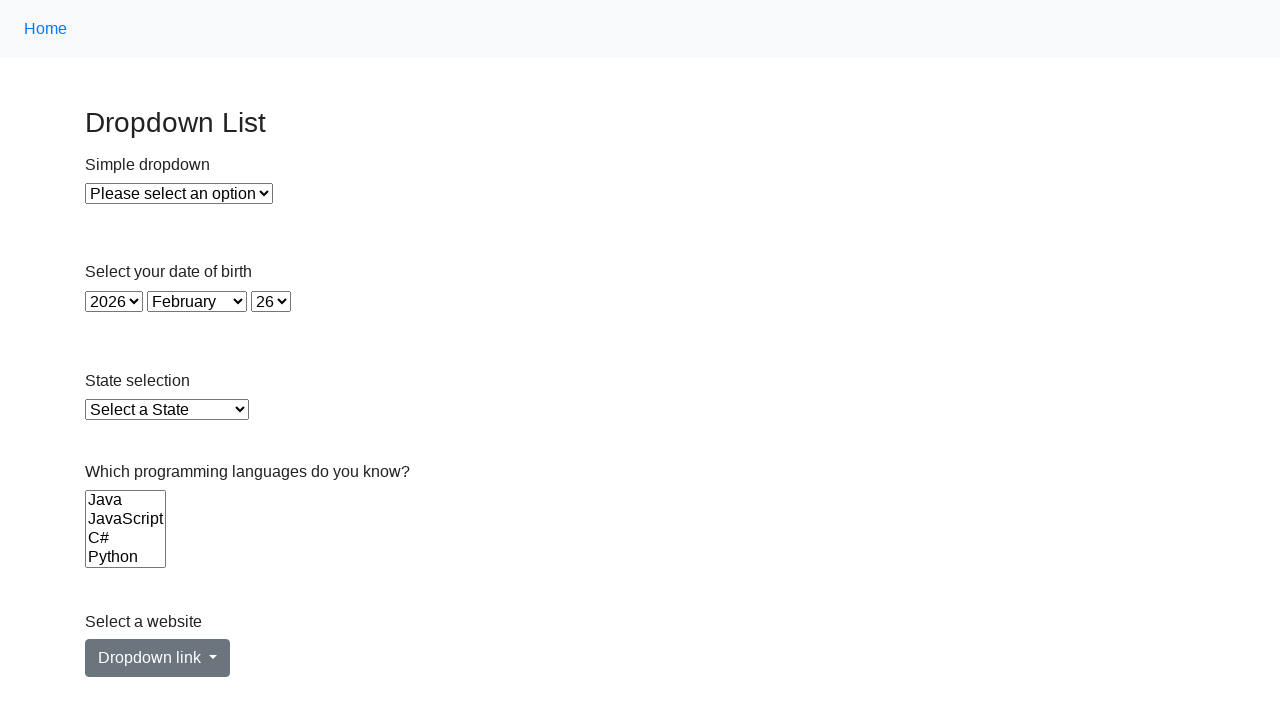

Located day dropdown element
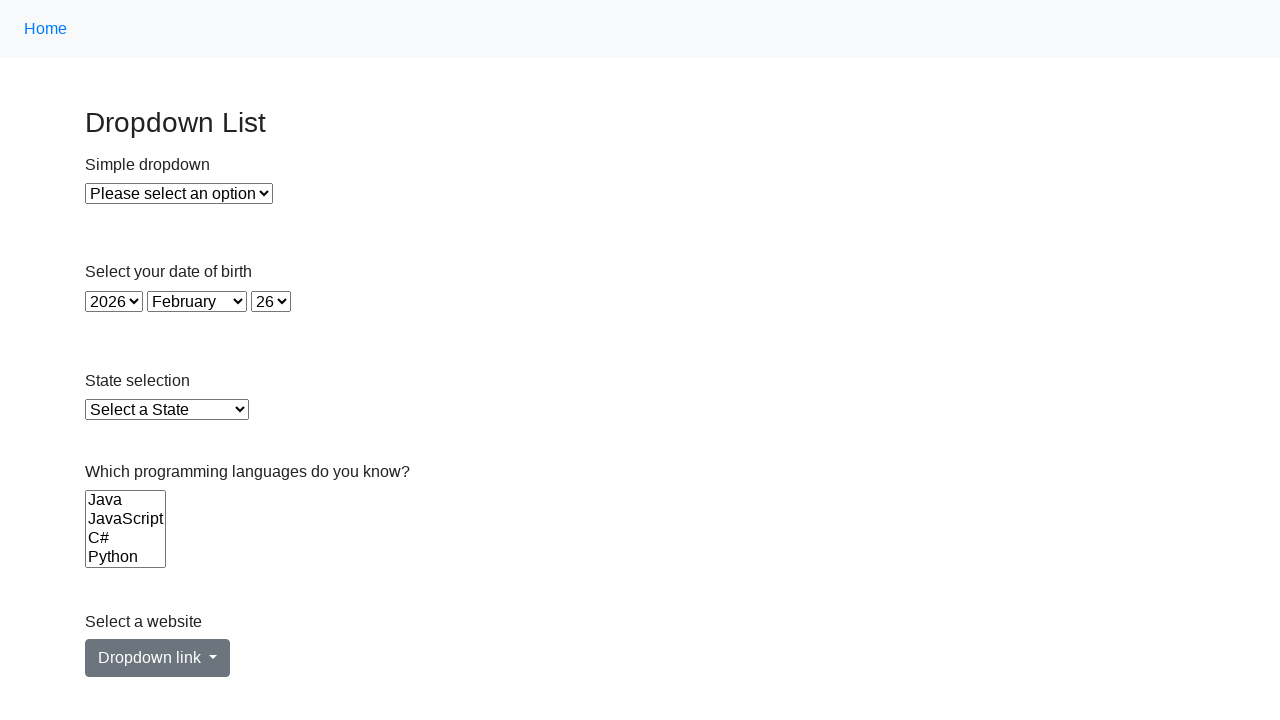

Selected year 1933 from year dropdown on select#year
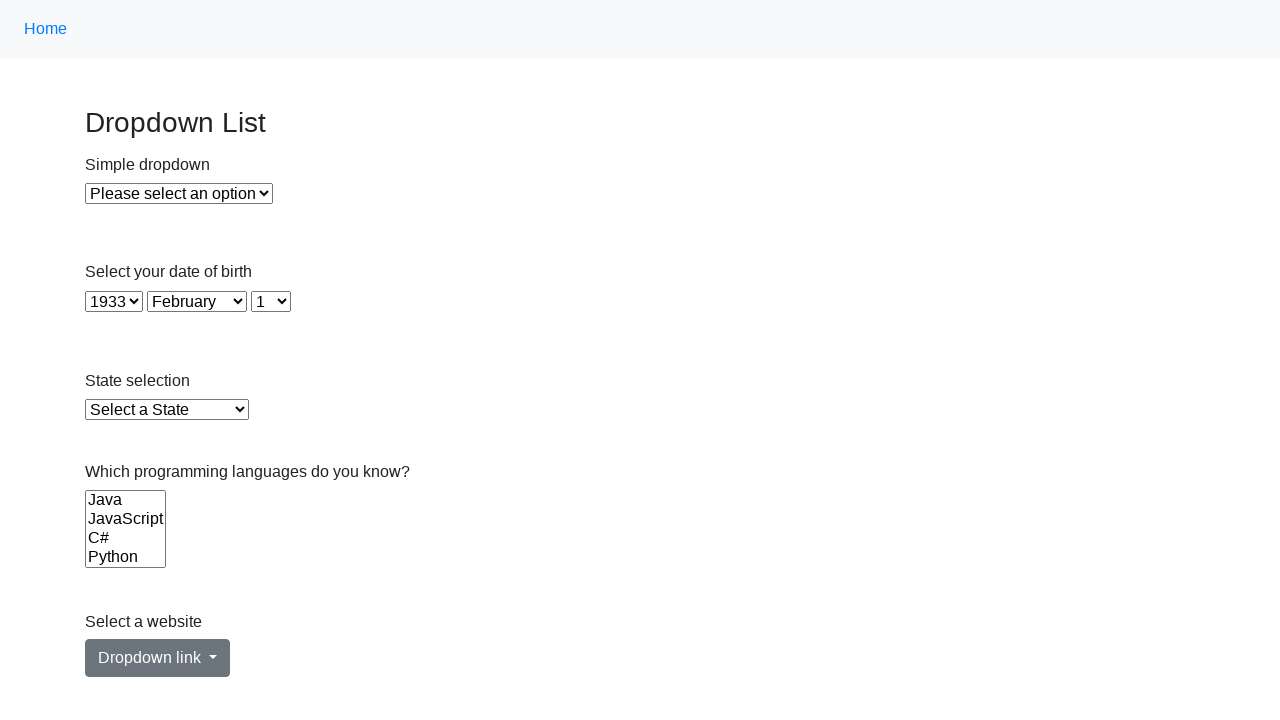

Selected month 11 (November) from month dropdown on select#month
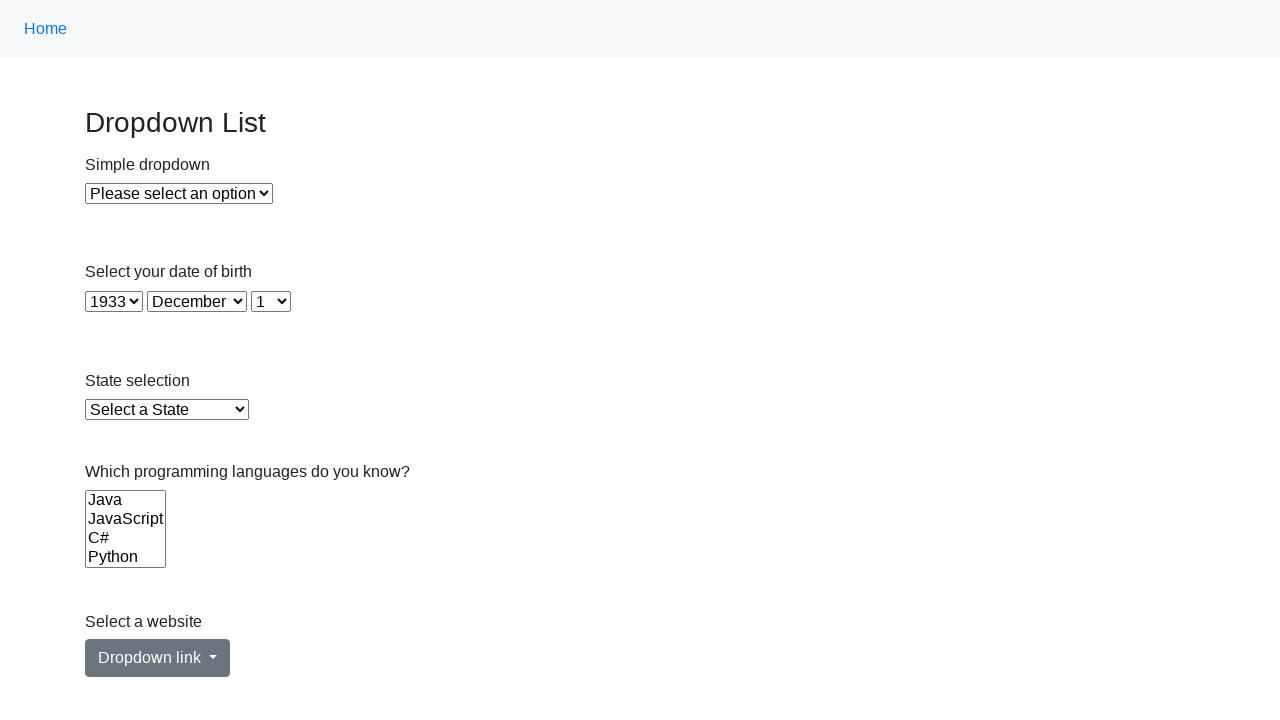

Selected first day option from day dropdown on select#day
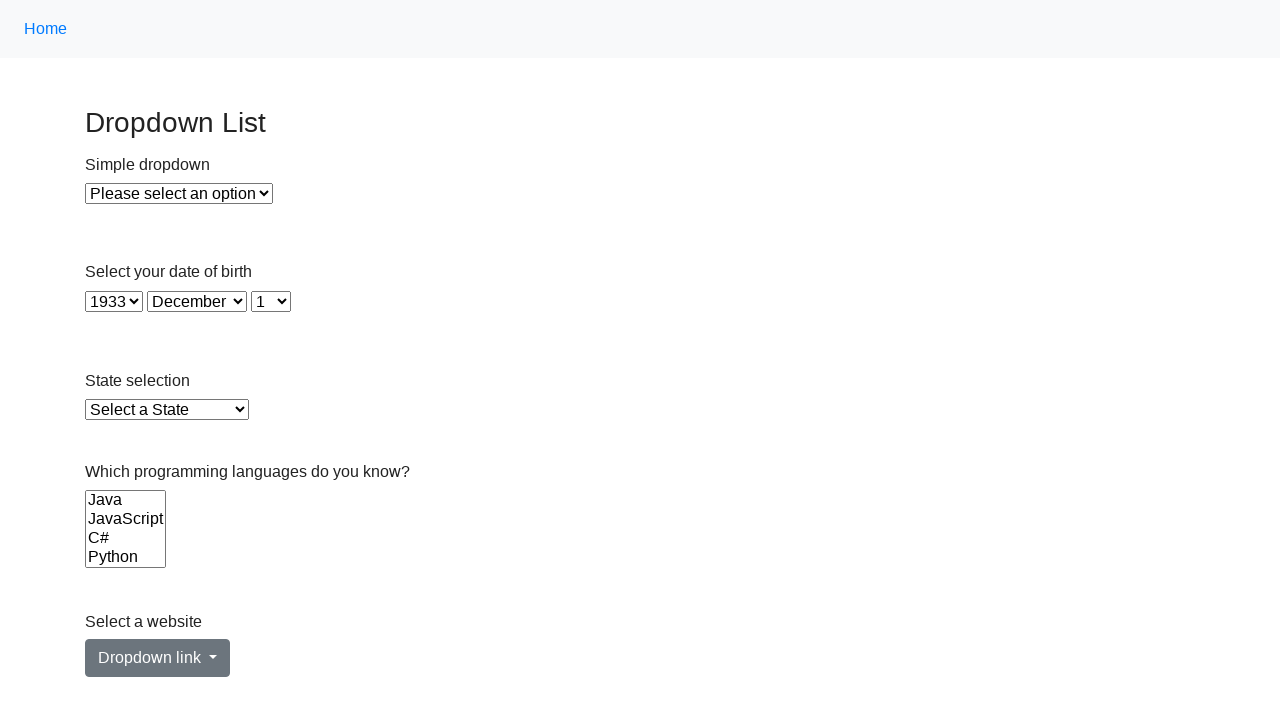

Verified year selection is 1933
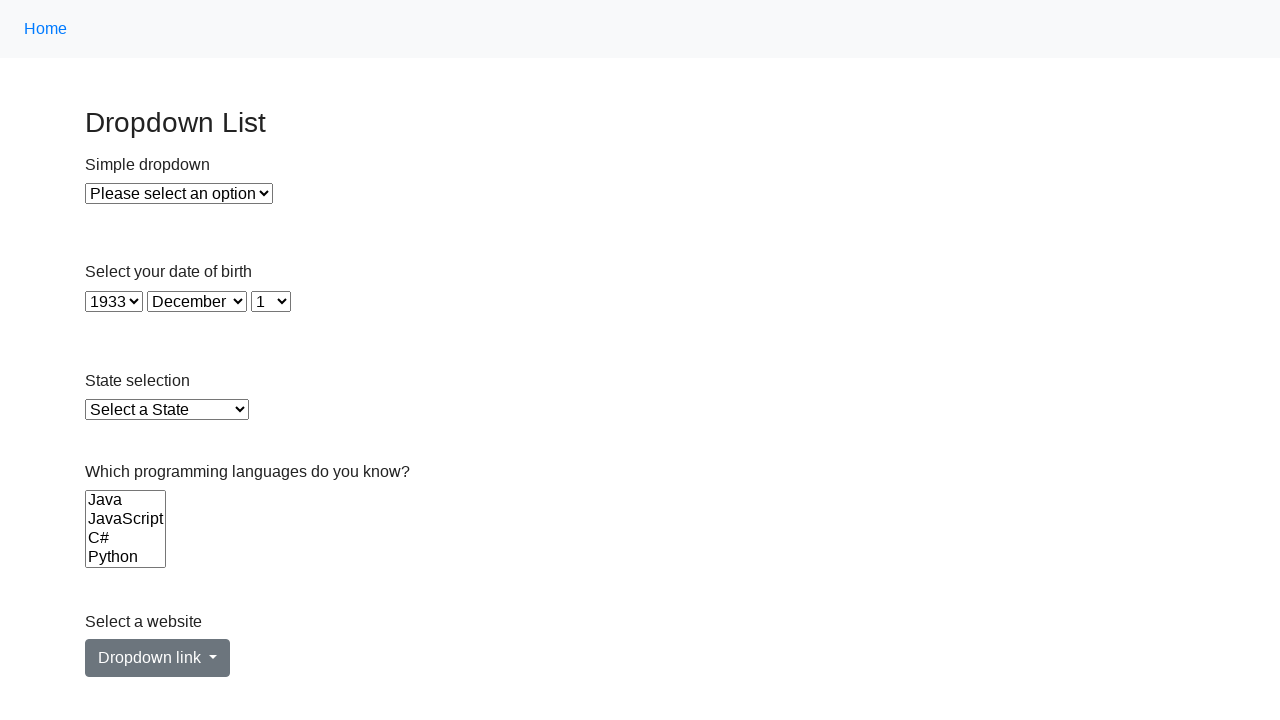

Verified month selection is December
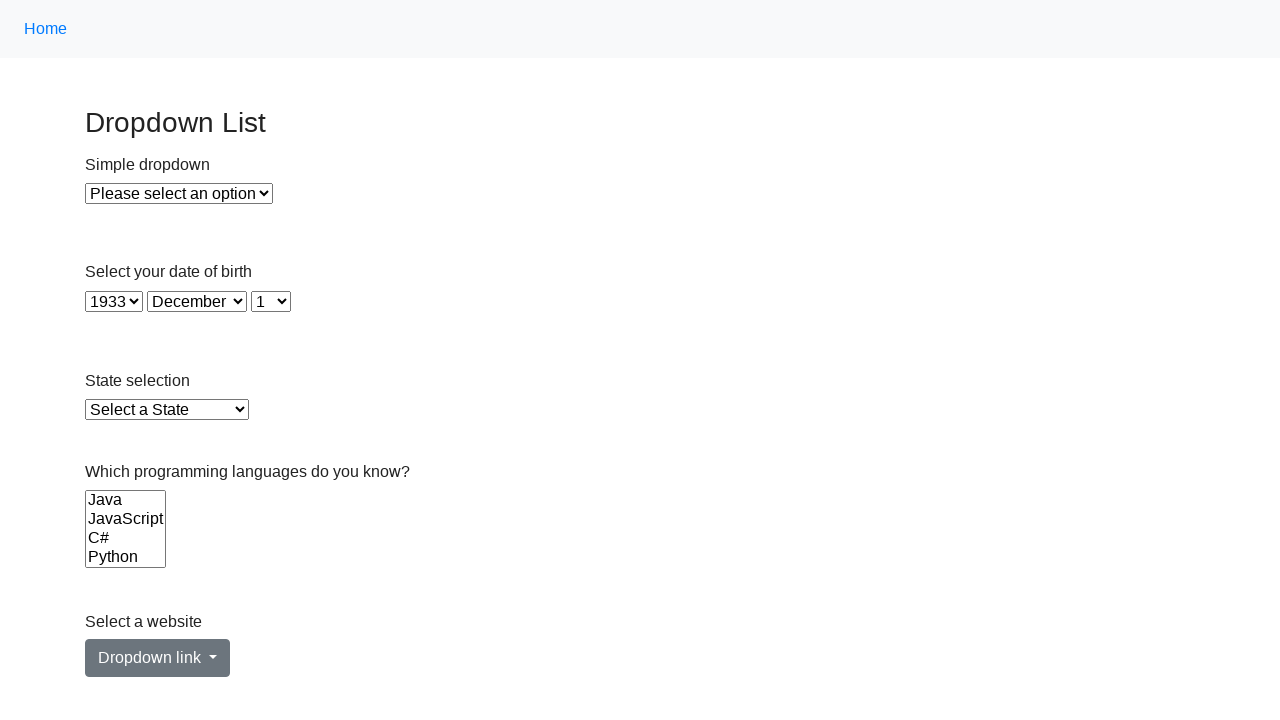

Verified day selection is 1
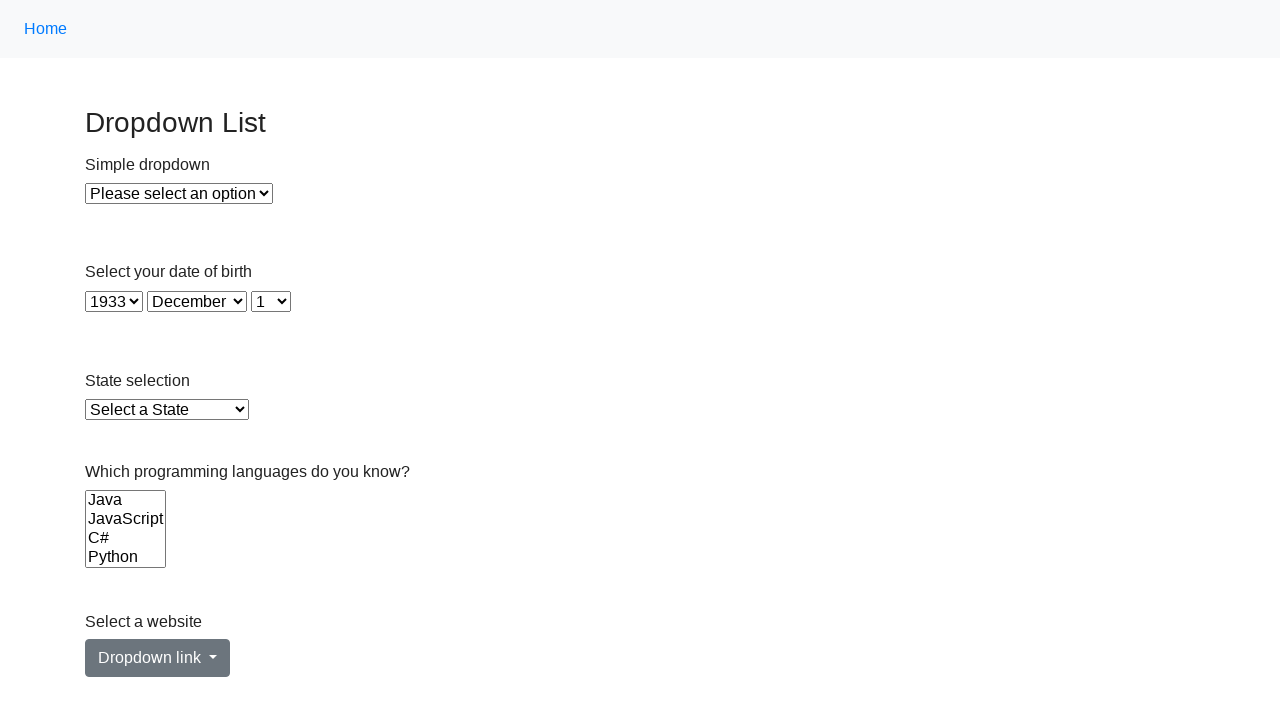

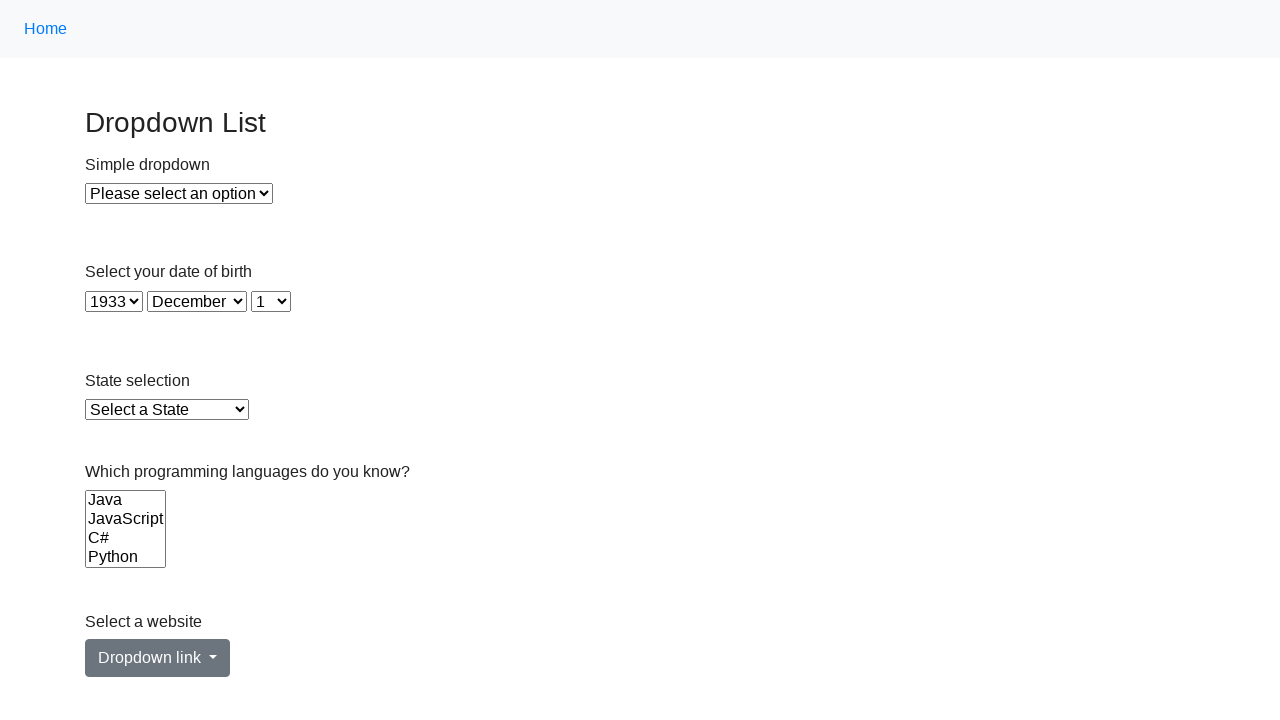